Tests a grocery shopping practice site by searching for products containing "ca", verifying product count, and adding multiple items (including Cashews) to cart using various selection methods.

Starting URL: https://rahulshettyacademy.com/seleniumPractise/#/

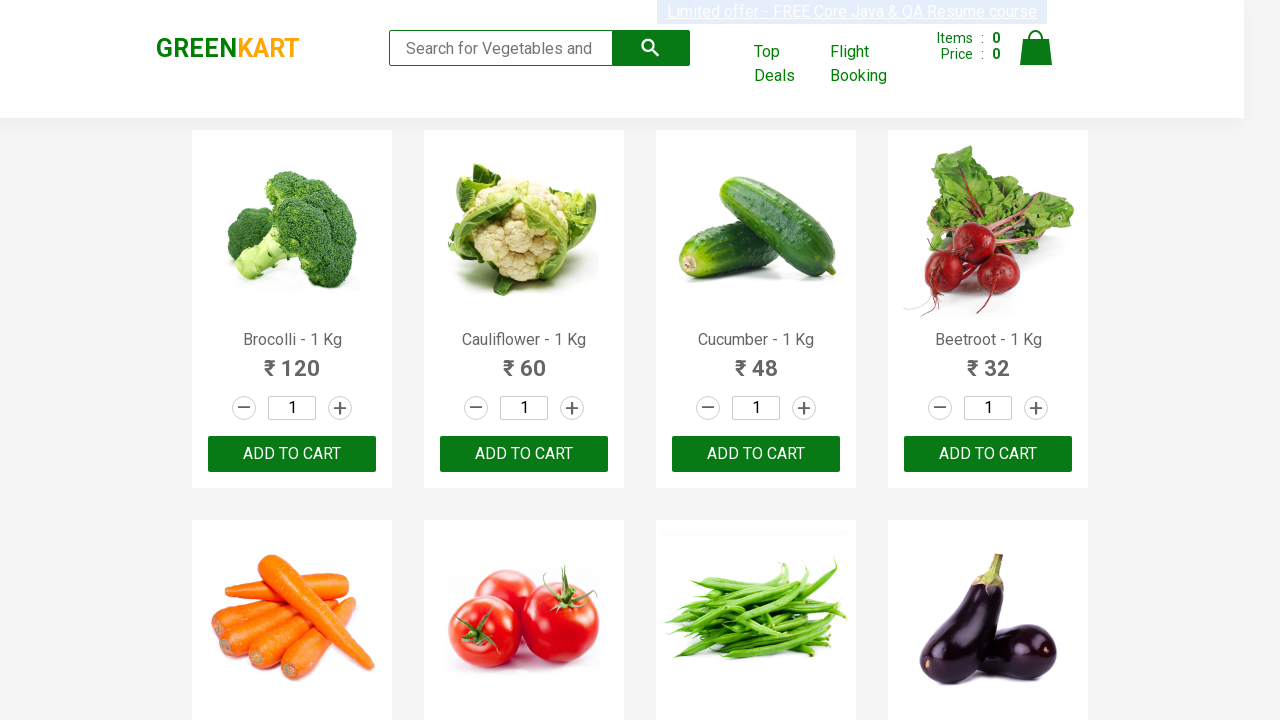

Typed 'ca' in search box to filter products on .search-keyword
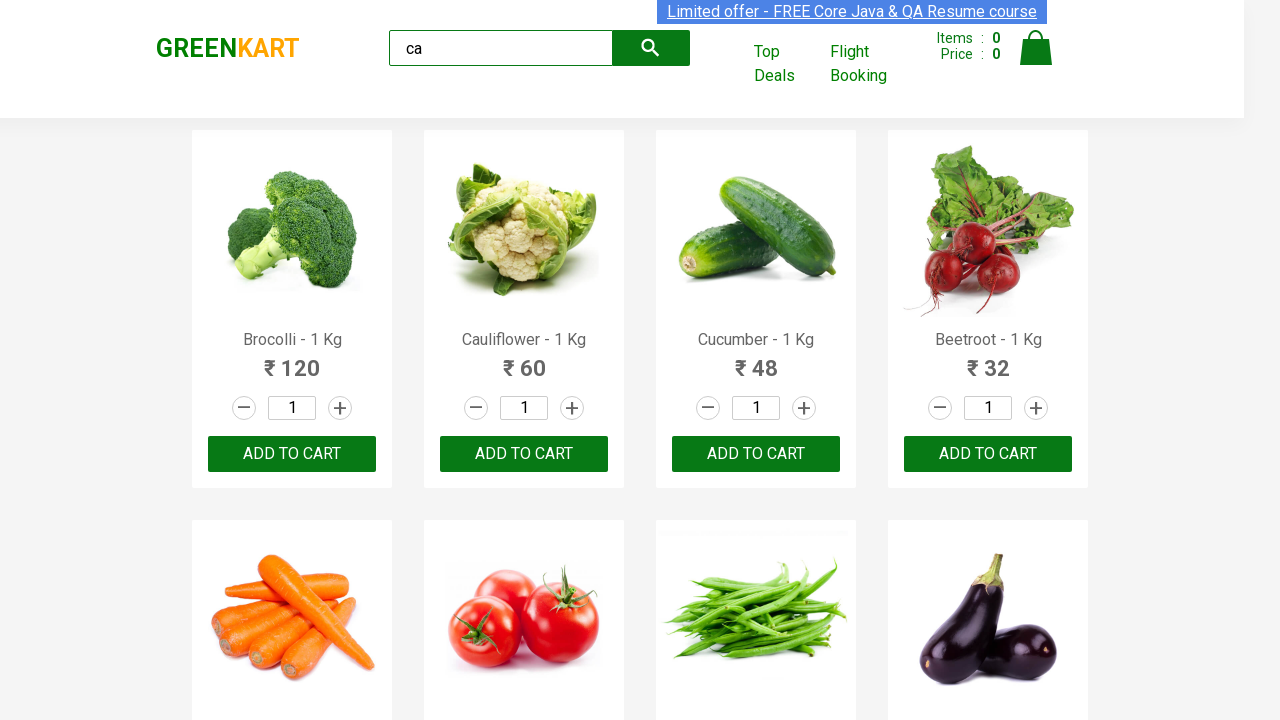

Waited for products to filter (1000ms timeout)
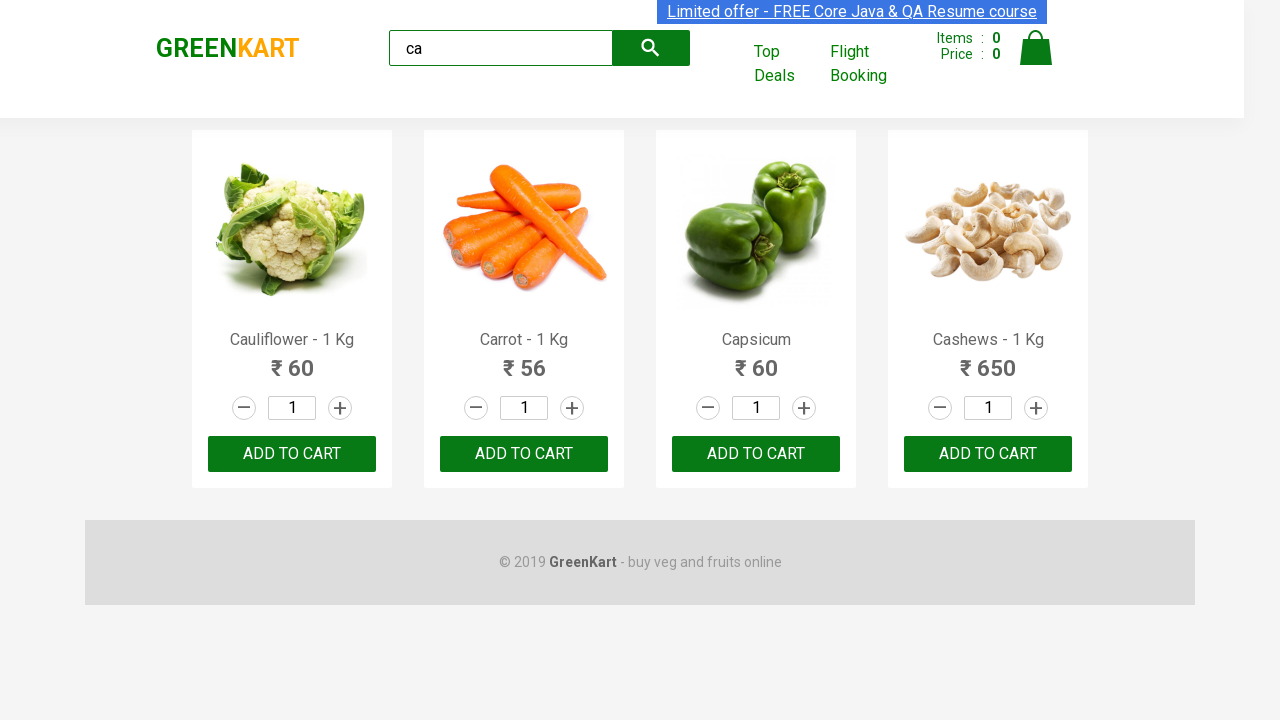

Verified products are displayed by waiting for .product selector
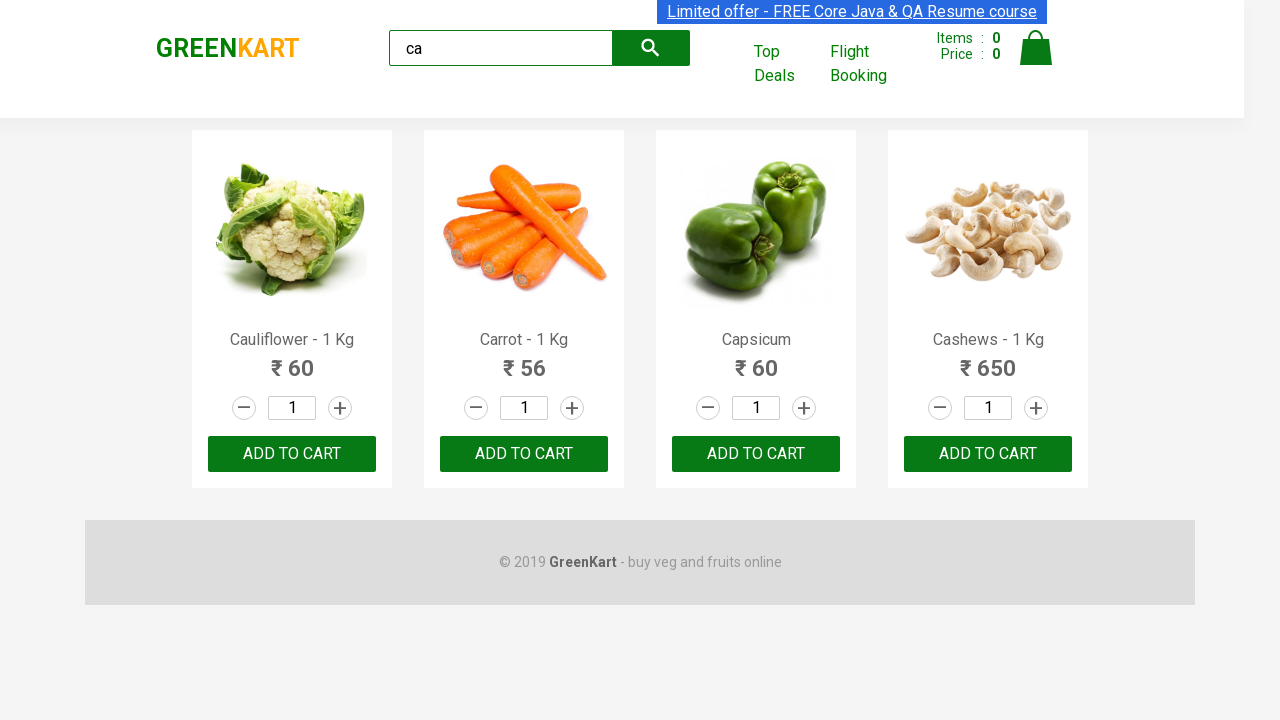

Clicked ADD TO CART on the first product at (292, 454) on .products .product >> nth=0 >> text=ADD TO CART
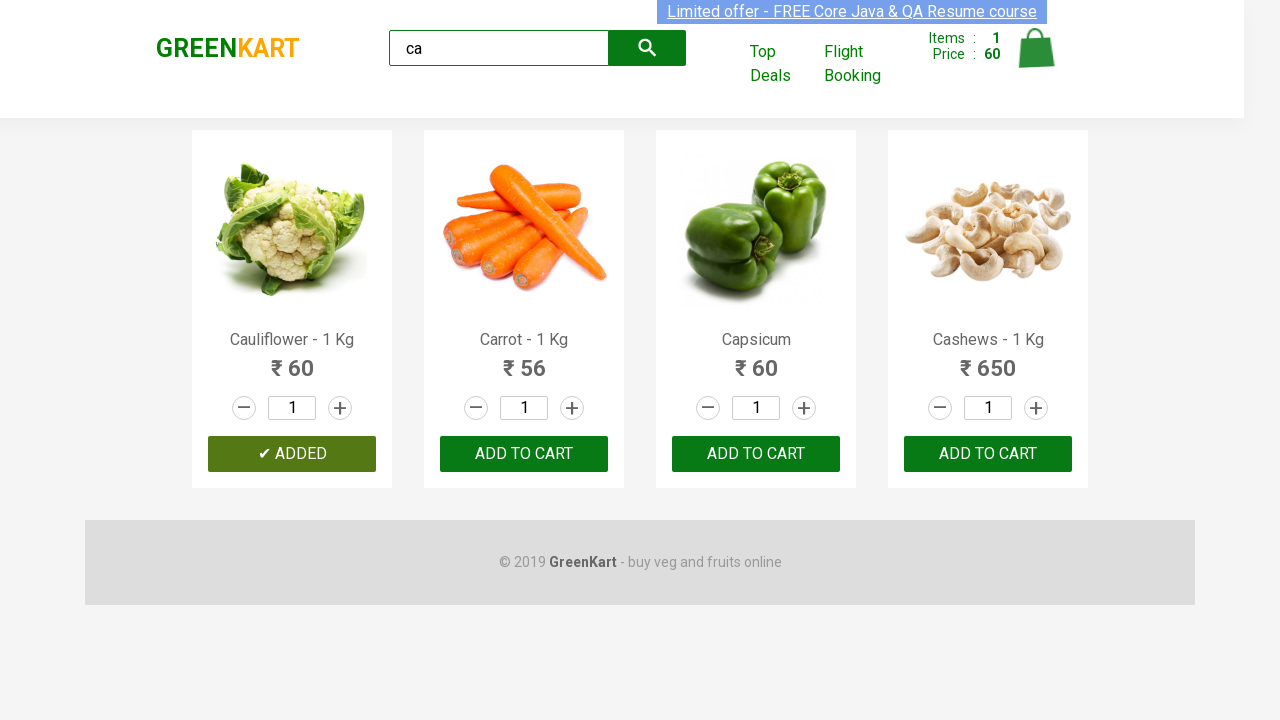

Found Cashews product and clicked ADD TO CART at (988, 454) on .products .product >> internal:has-text="Cashews"i >> text=ADD TO CART
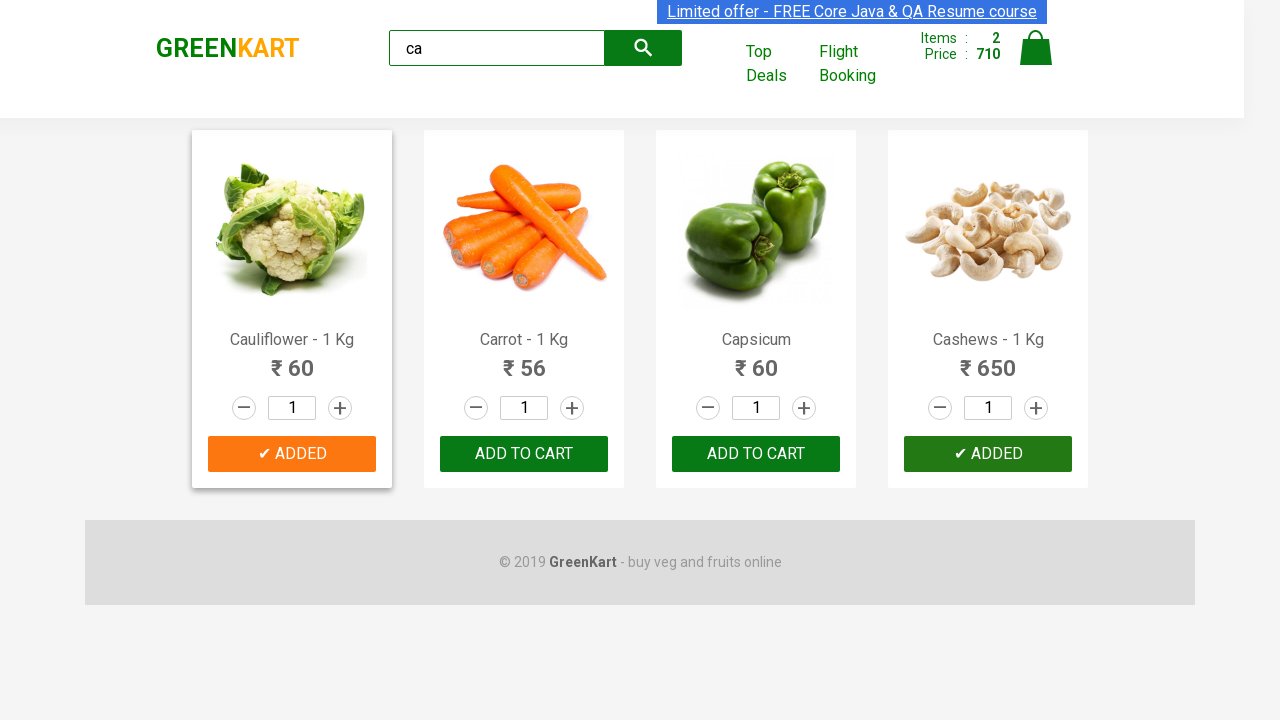

Found Cashews product at index 3 and clicked add to cart button at (988, 454) on .products .product >> nth=3 >> button
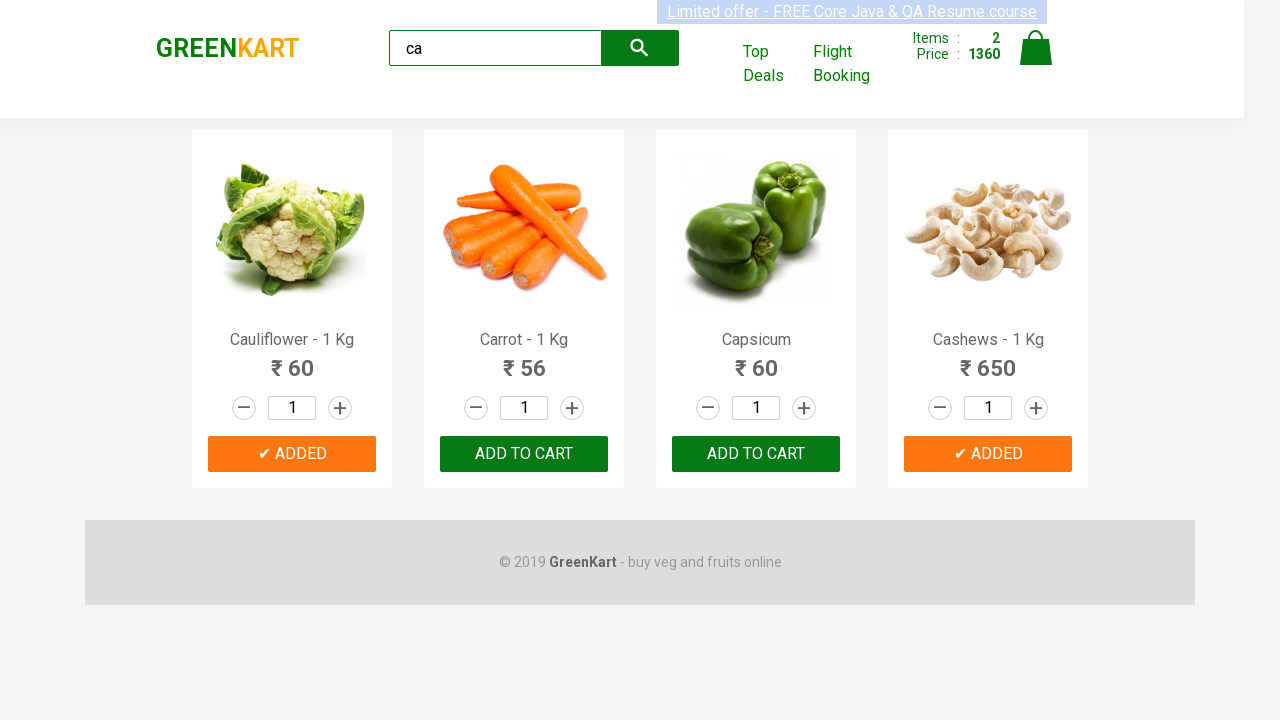

Clicked the second product's action button at (524, 454) on :nth-child(2) > .product-action > button
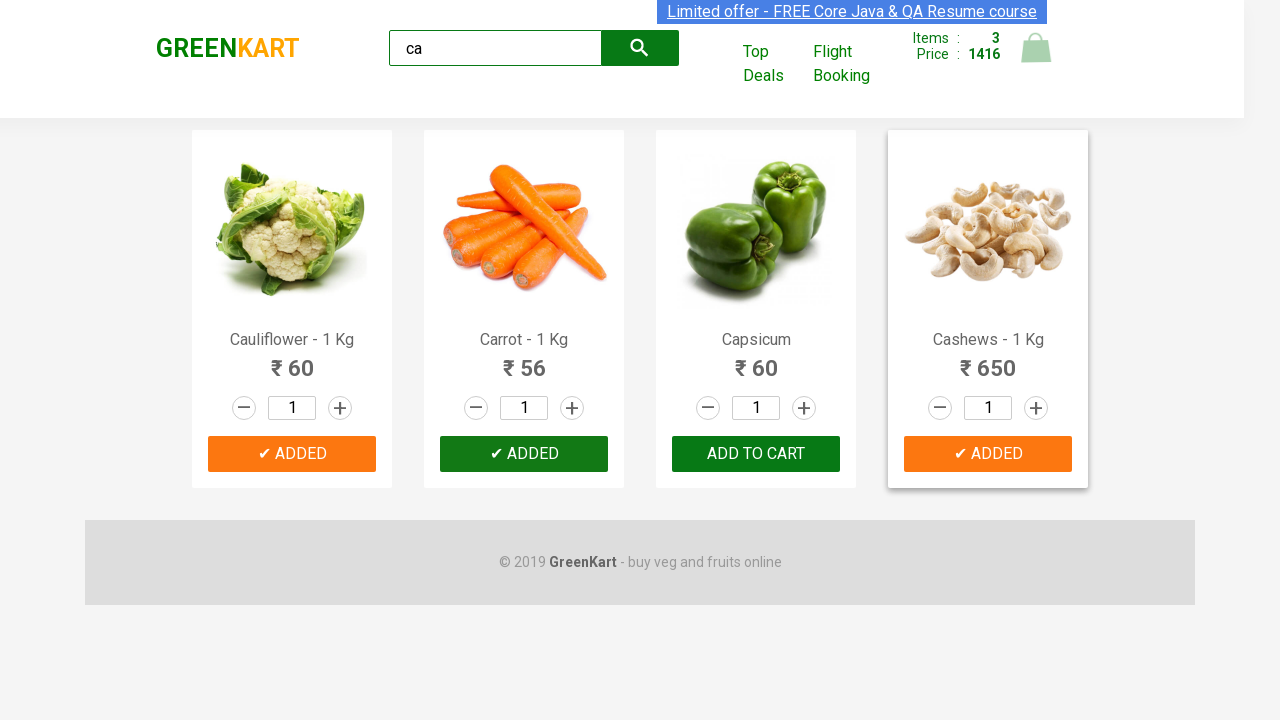

Waited for brand logo to become visible
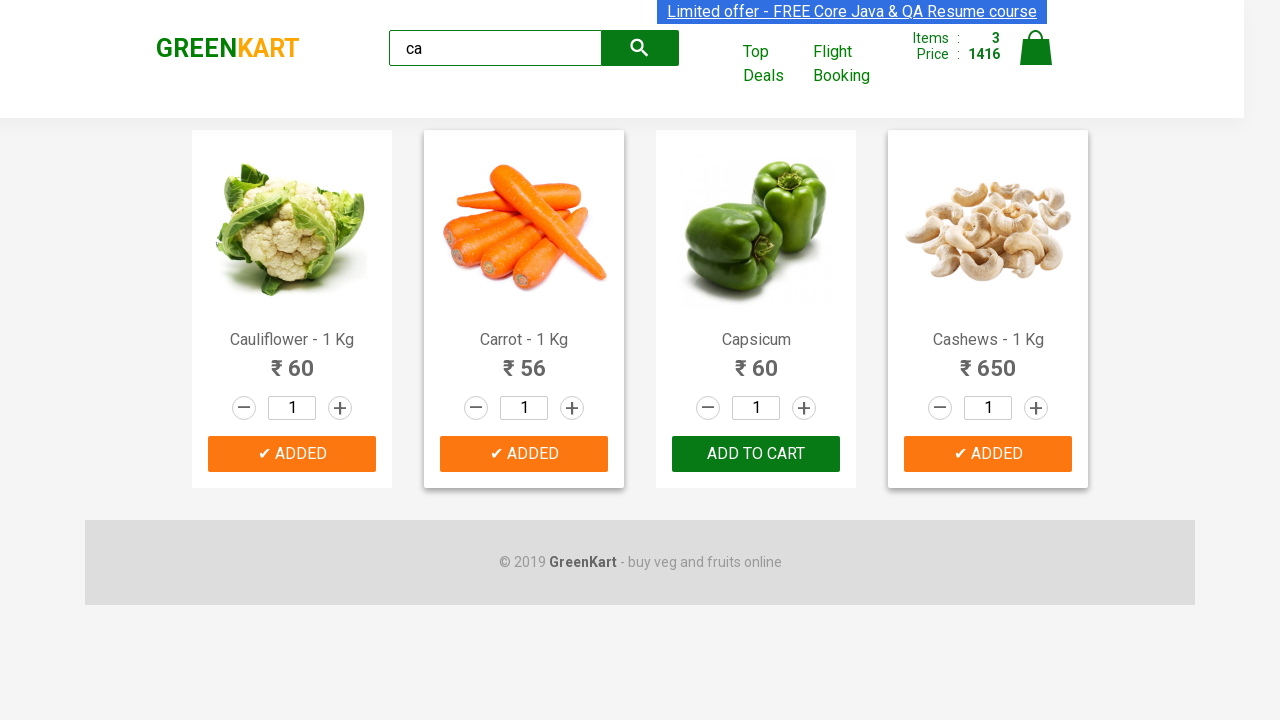

Found Cashews product at index 3 in second loop and clicked button at (988, 454) on .products .product >> nth=3 >> button
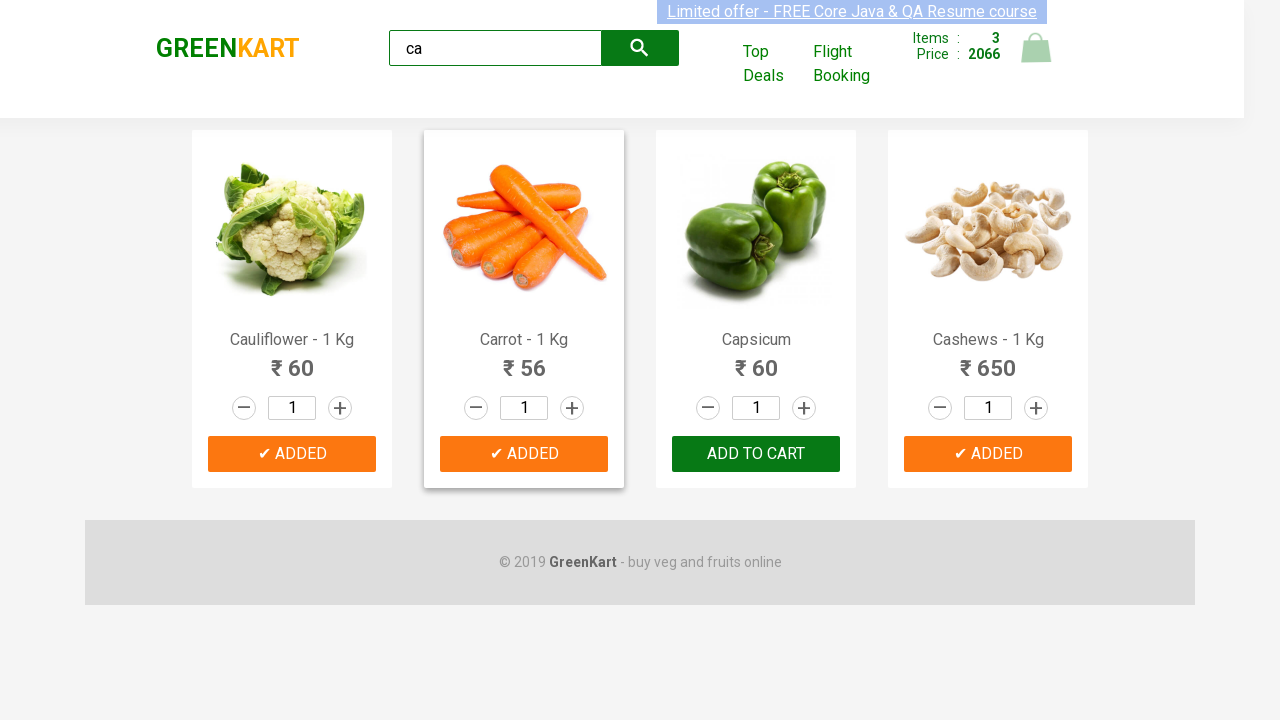

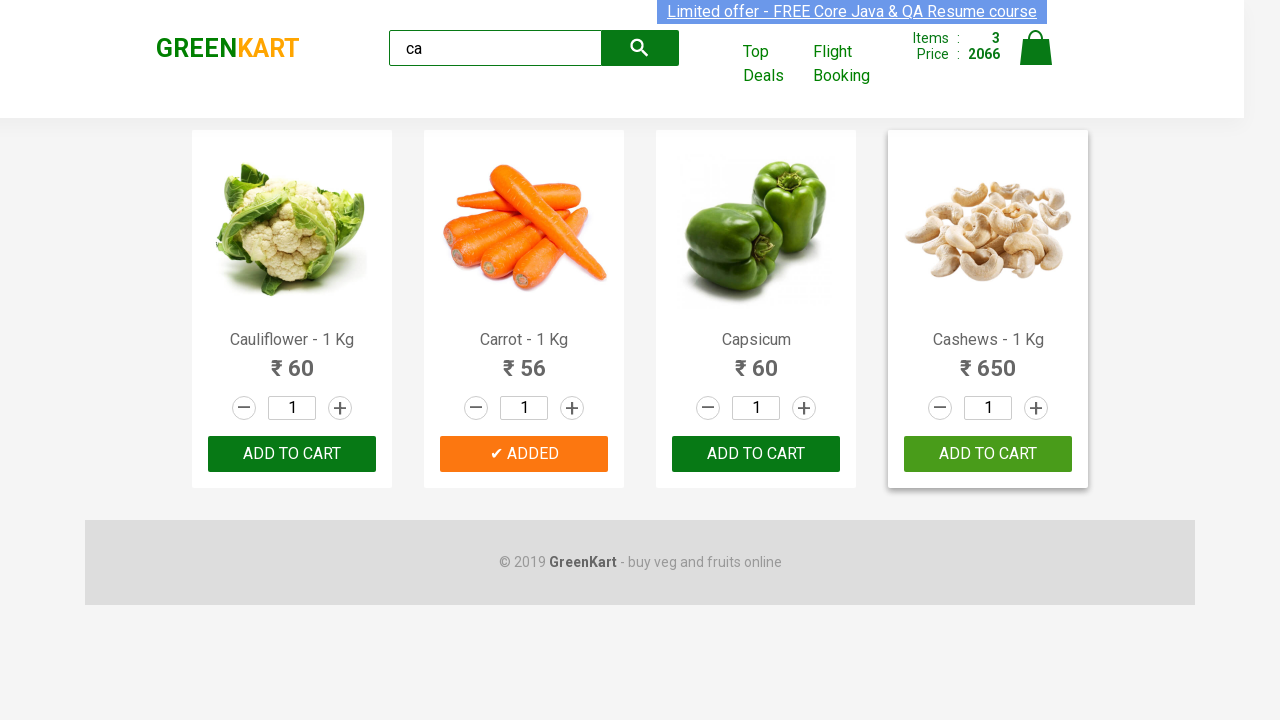